Tests file upload functionality by uploading a file to a form and verifying the uploaded filename is displayed correctly on the confirmation page.

Starting URL: https://the-internet.herokuapp.com/upload

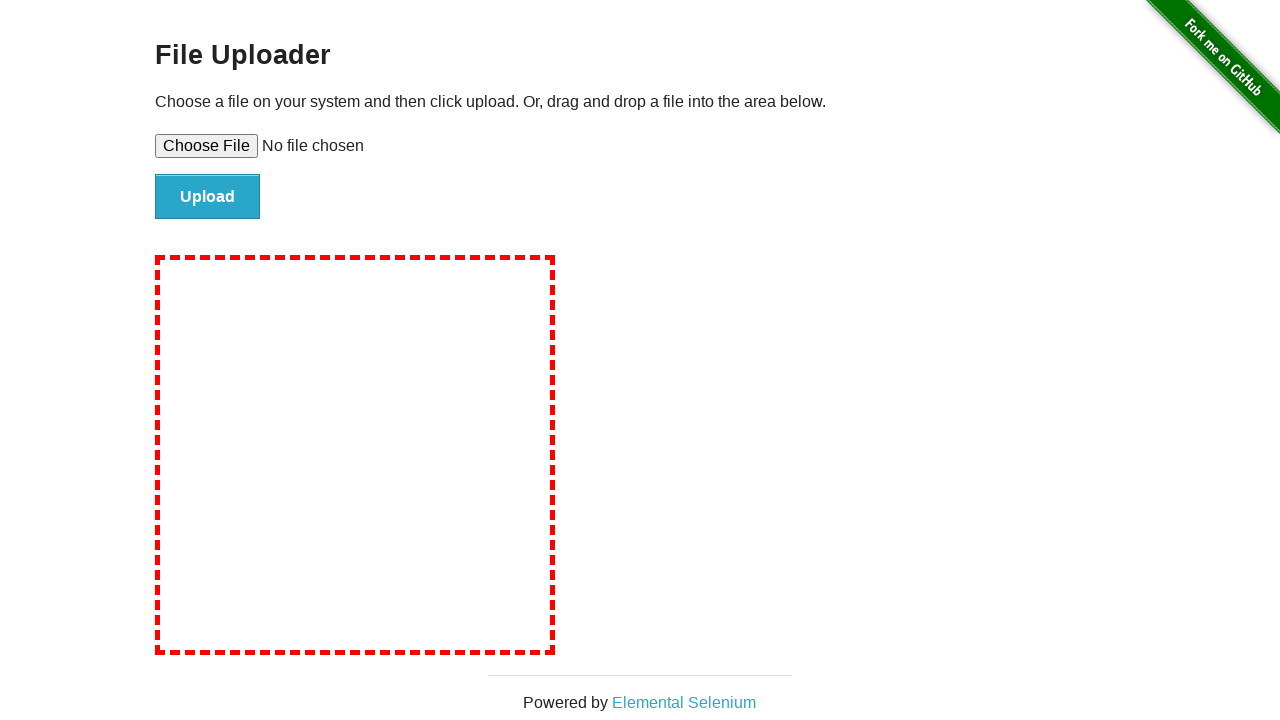

Created temporary test file: tmpdyxhz1lw.txt
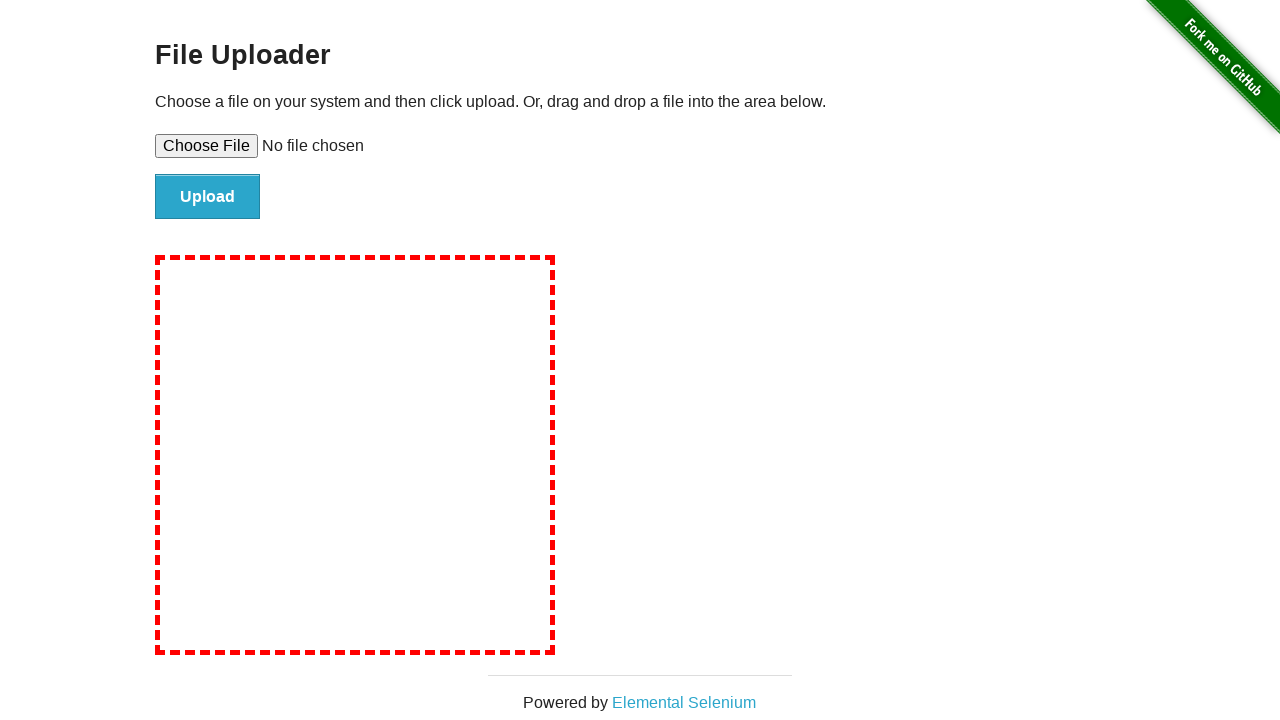

Set file input to upload: tmpdyxhz1lw.txt
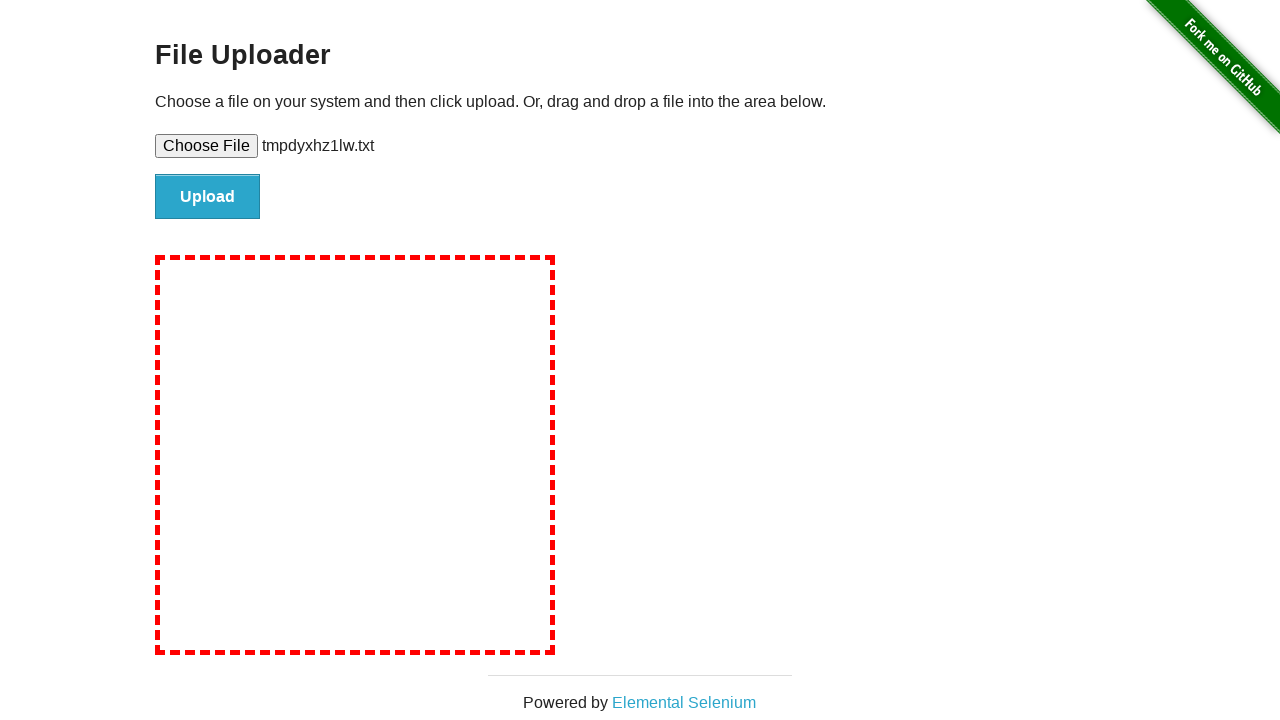

Clicked file submit button at (208, 197) on #file-submit
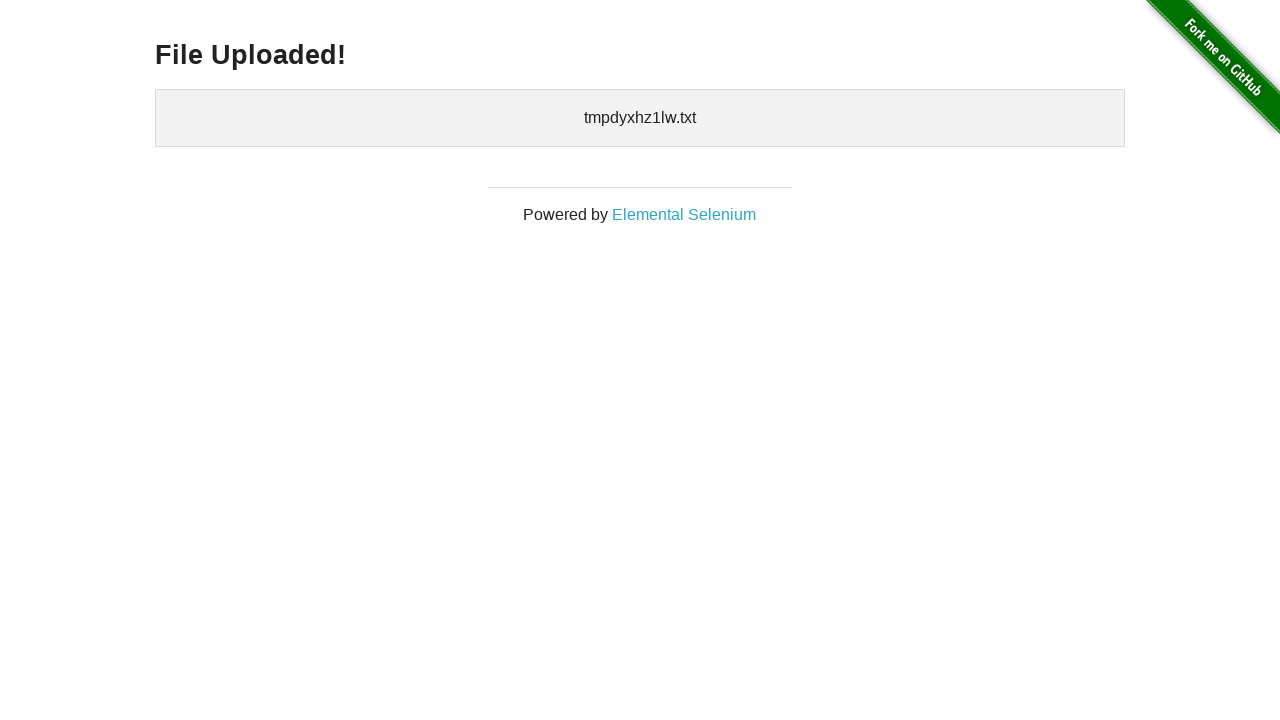

File upload confirmation page loaded with uploaded files displayed
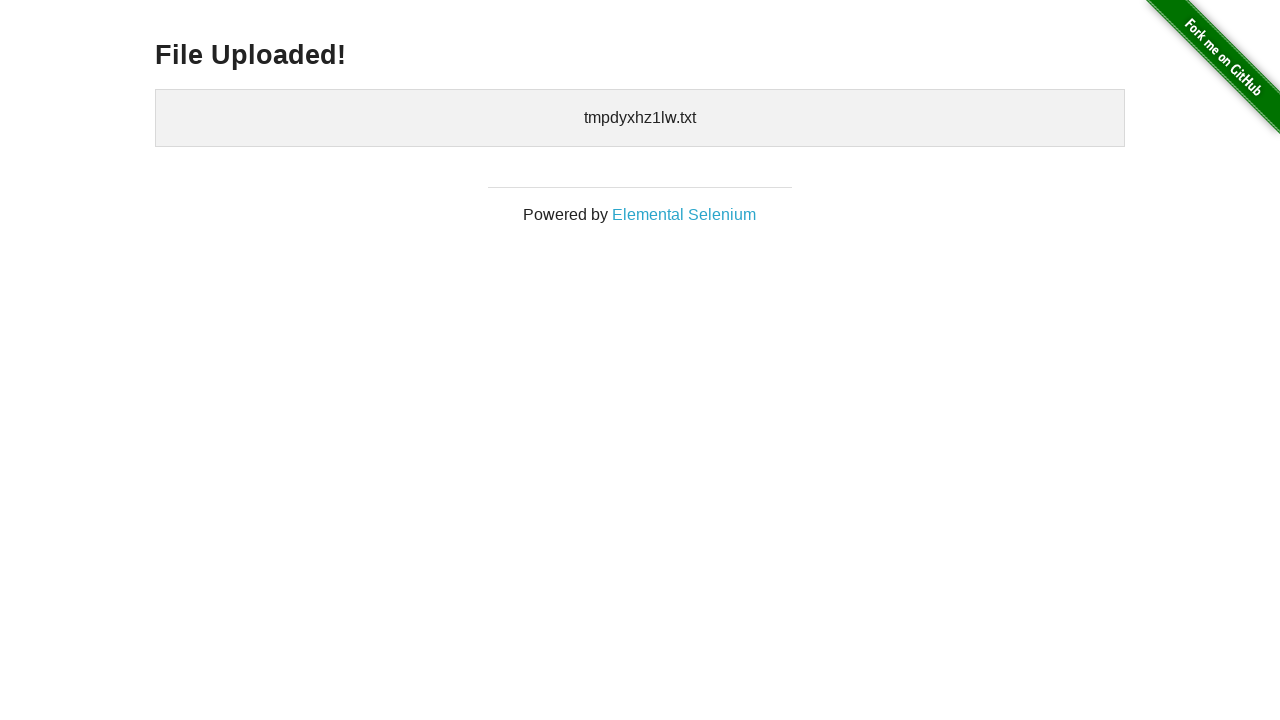

Cleaned up temporary test file
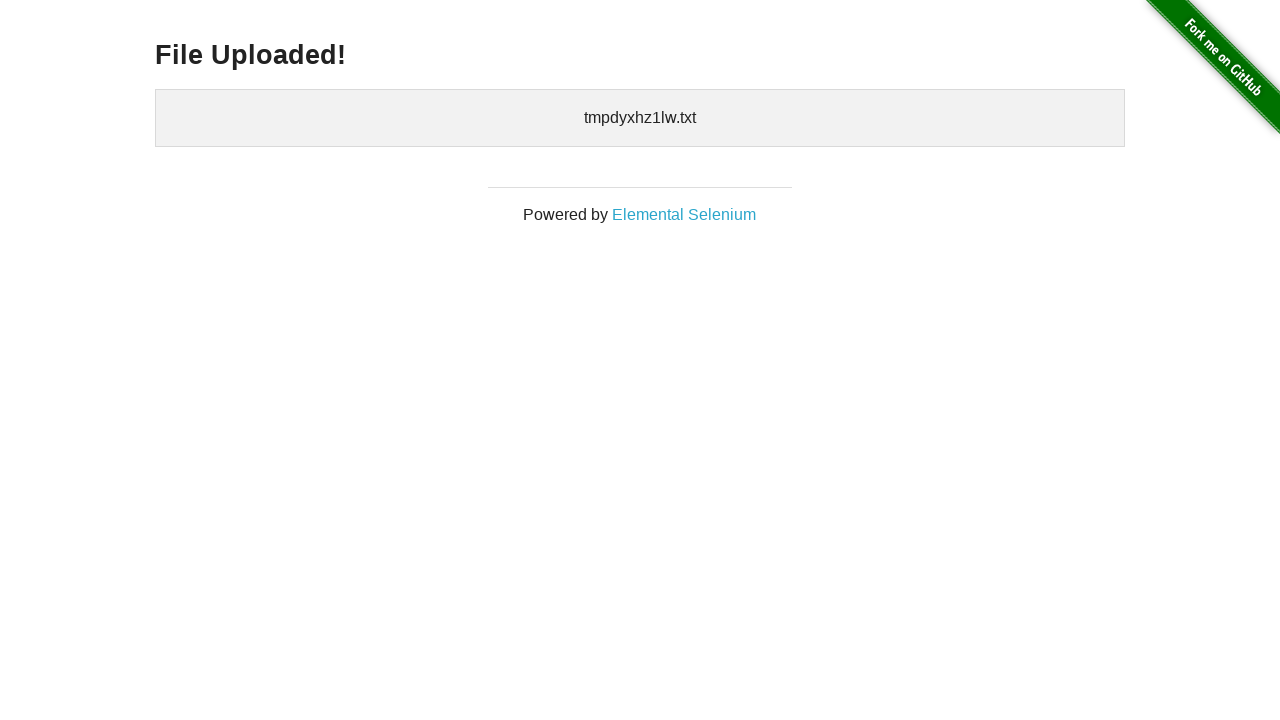

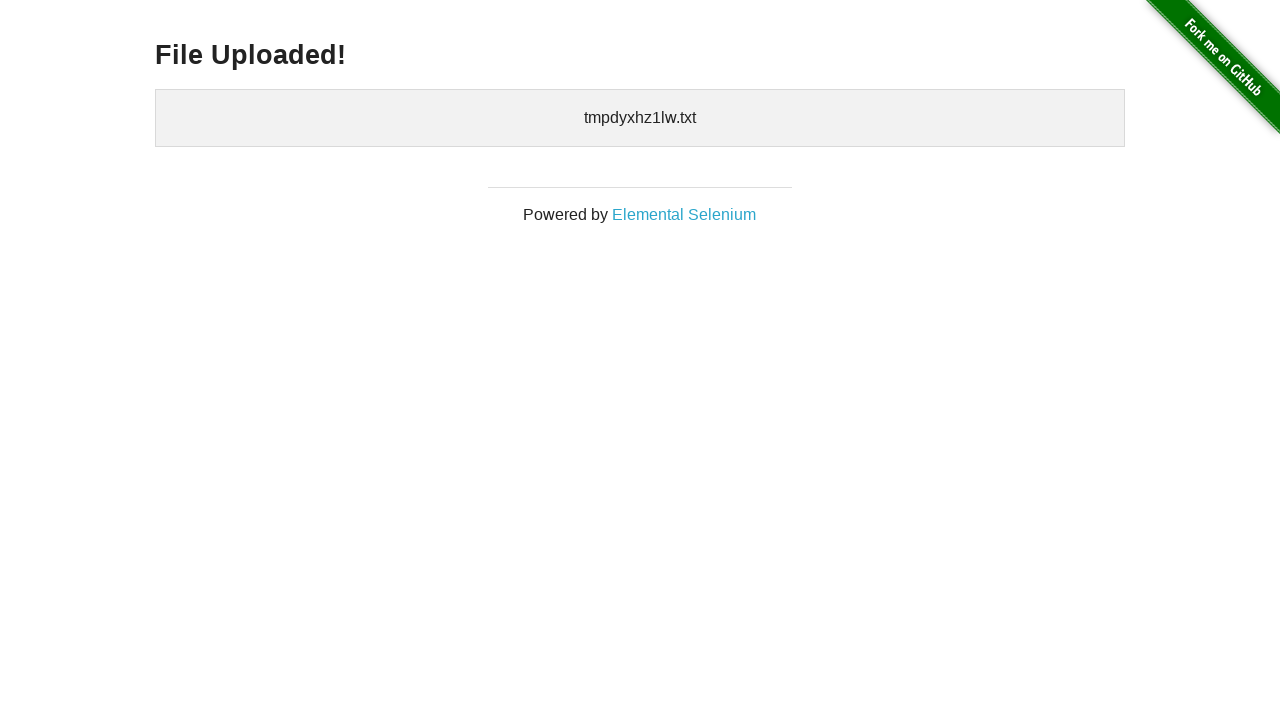